Tests dynamic properties page by waiting for a button that becomes visible after a delay and verifying it is displayed

Starting URL: https://demoqa.com/dynamic-properties

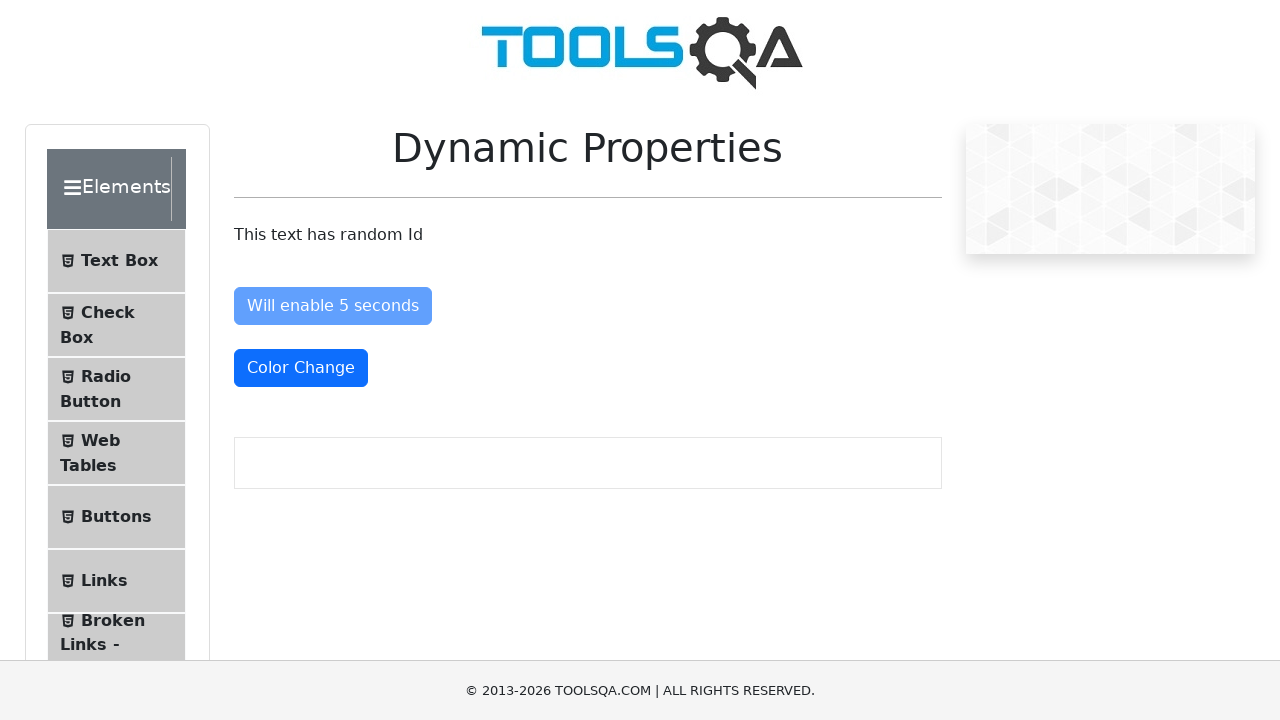

Waited for 'Enable After' button to become visible after delay
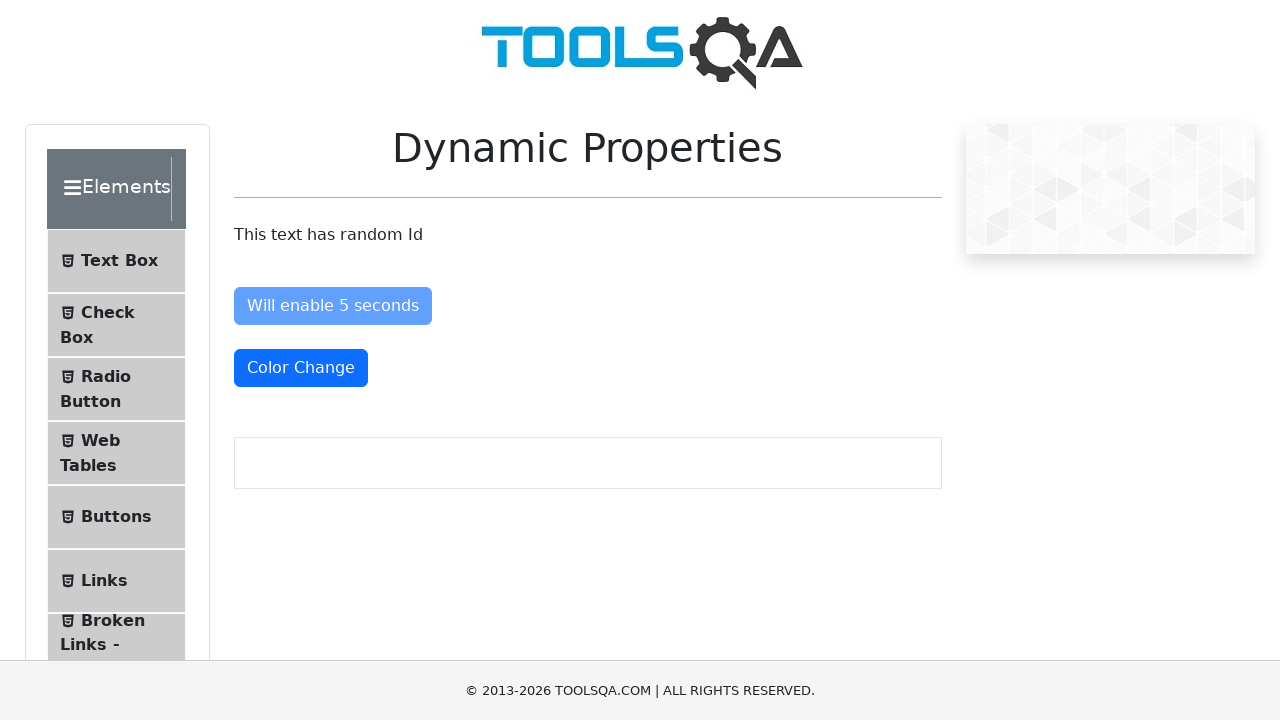

Verified 'Enable After' button is displayed
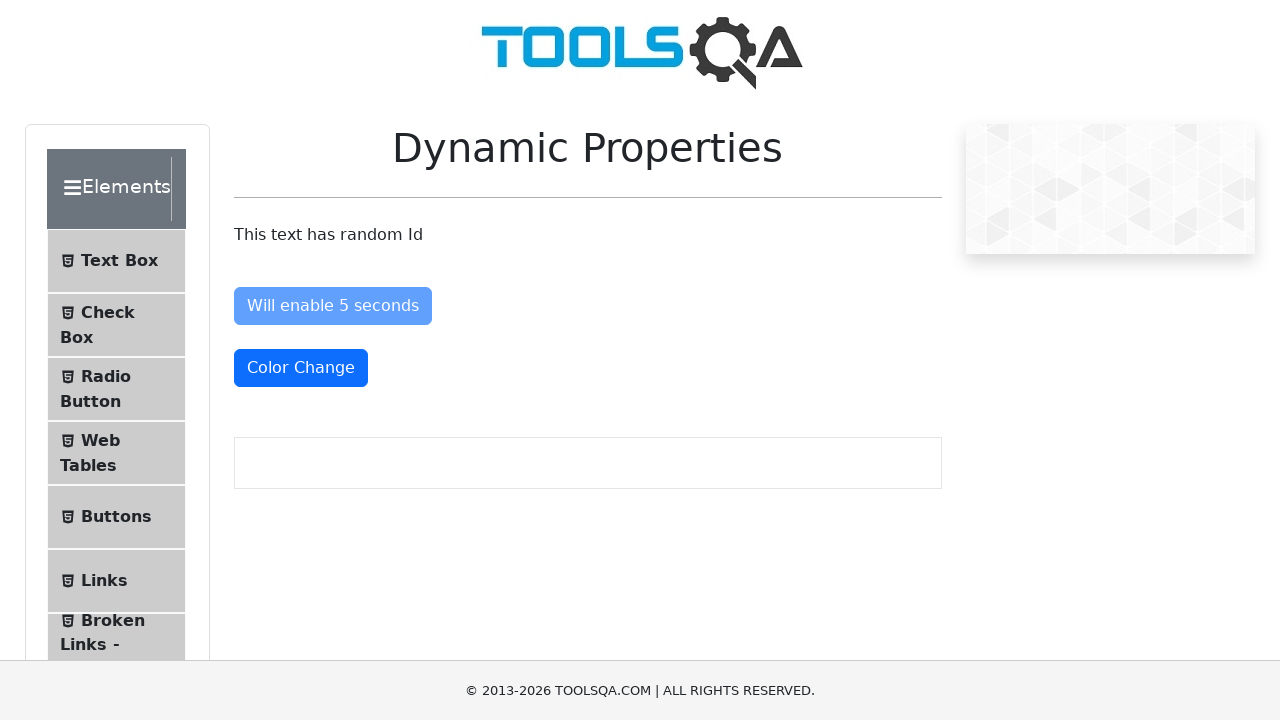

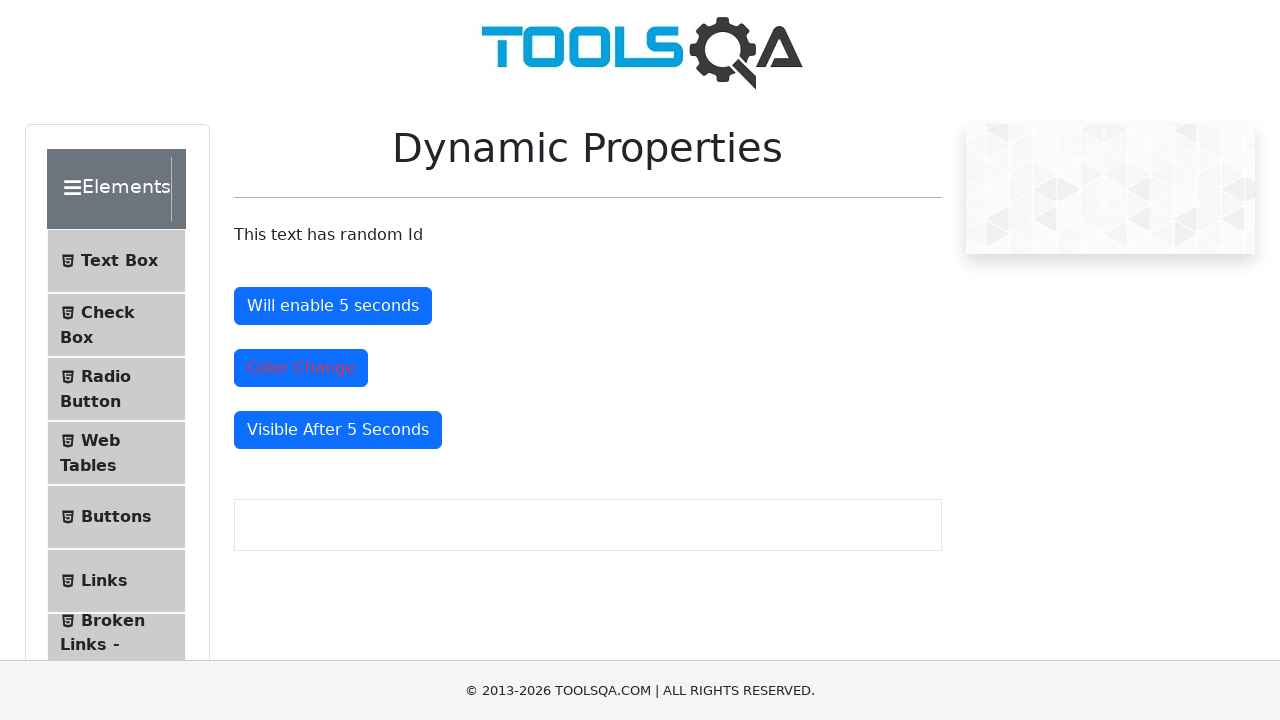